Tests right-click context menu functionality by right-clicking an element, selecting the Quit option from the context menu, and handling the resulting alert

Starting URL: https://swisnl.github.io/jQuery-contextMenu/demo.html

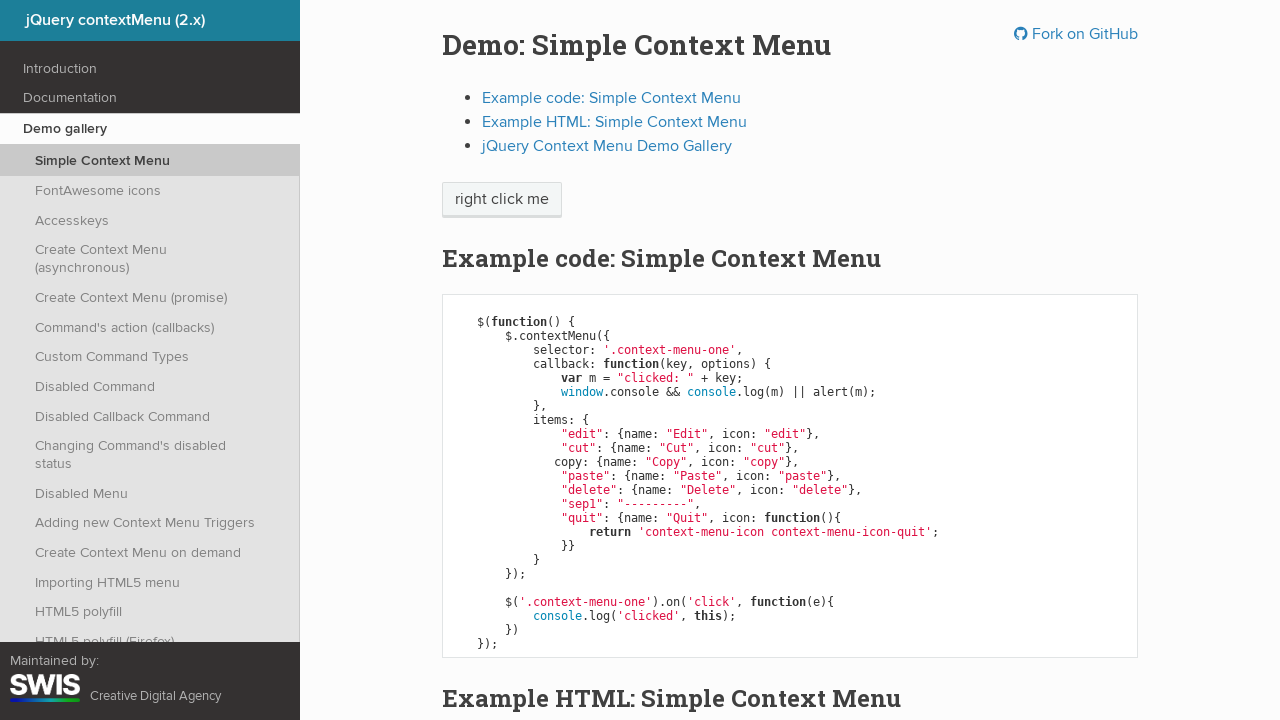

Located the 'right click me' element
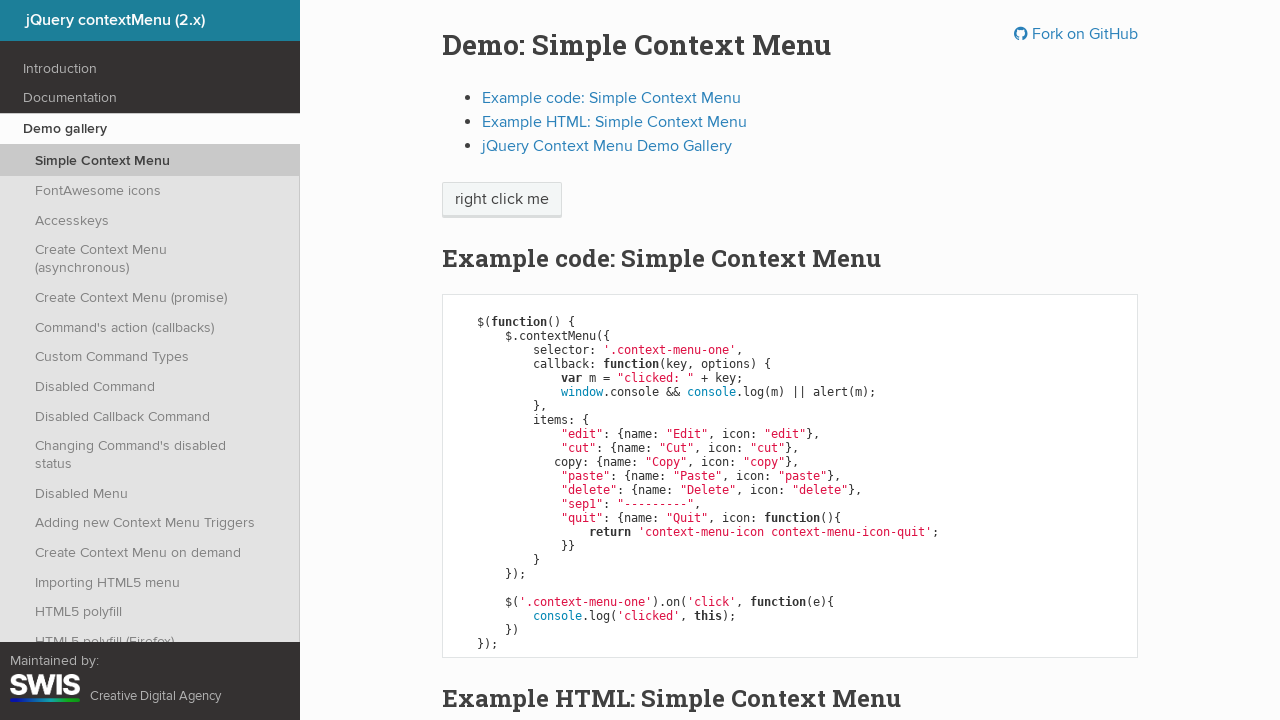

Right-clicked on the 'right click me' element at (502, 200) on xpath=//span[normalize-space()='right click me']
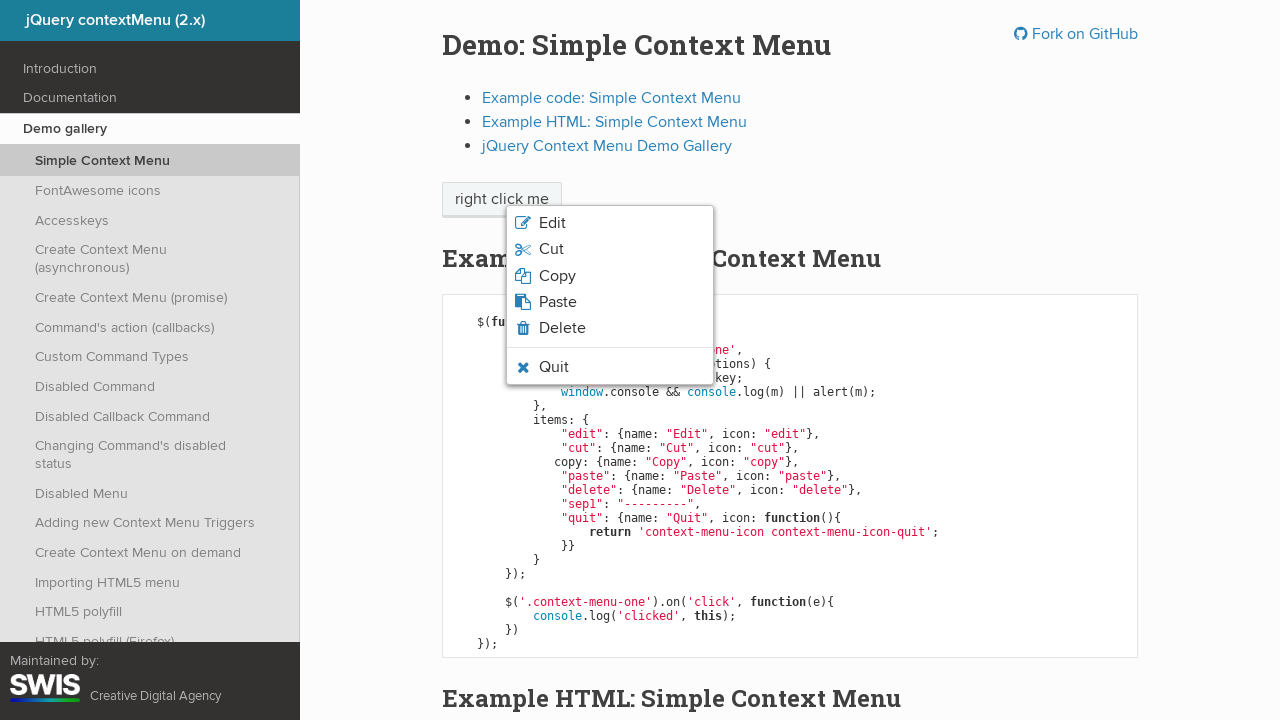

Context menu appeared with Quit option visible
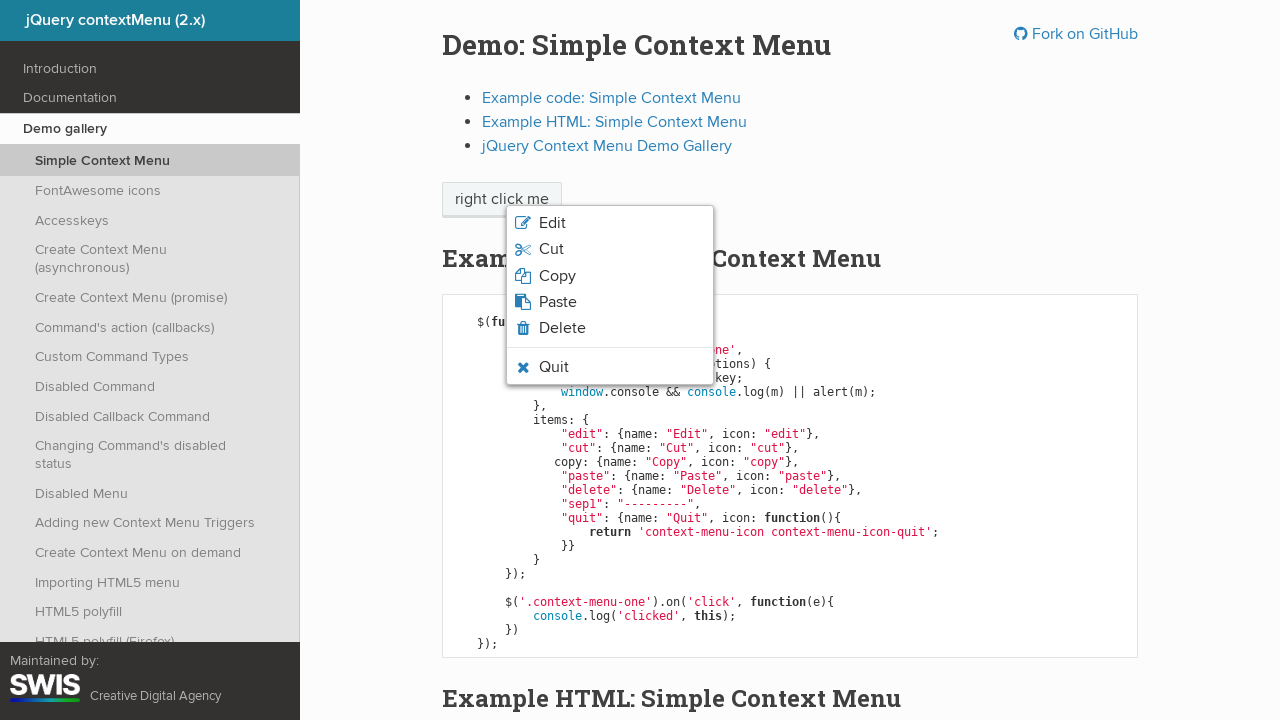

Clicked the Quit option from context menu at (554, 367) on xpath=//span[normalize-space()='Quit']
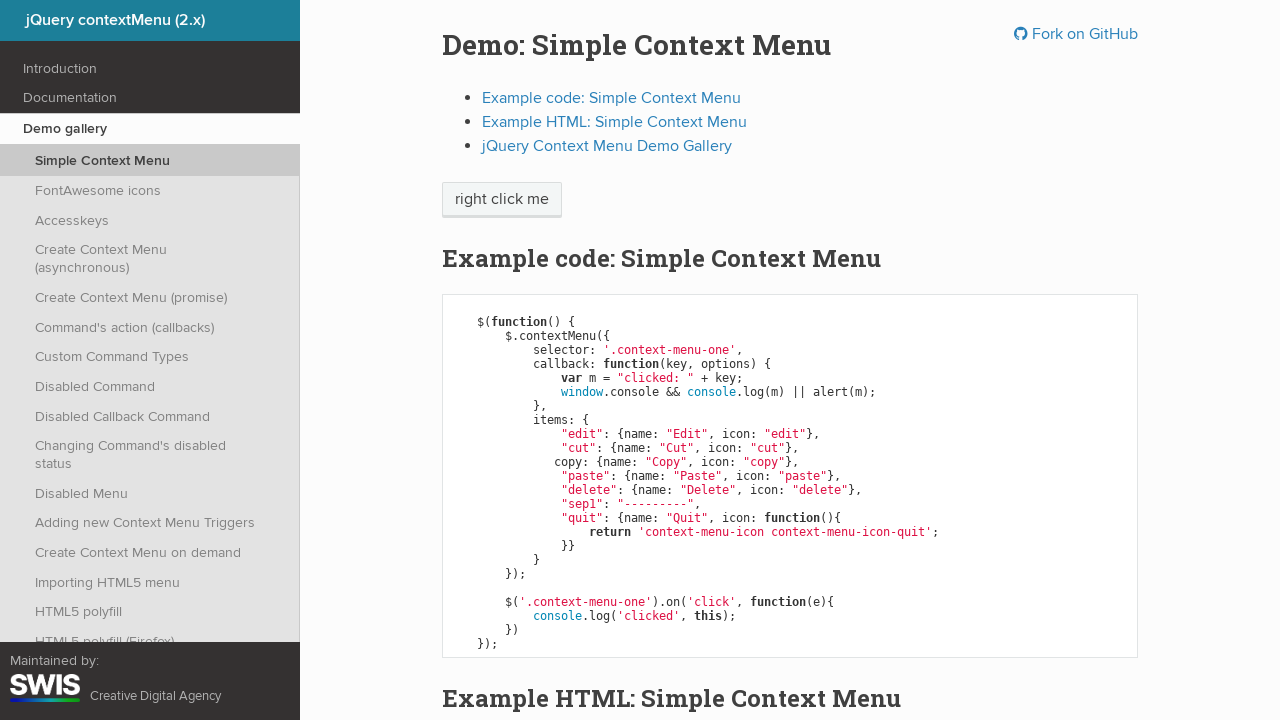

Set up dialog handler to accept alert
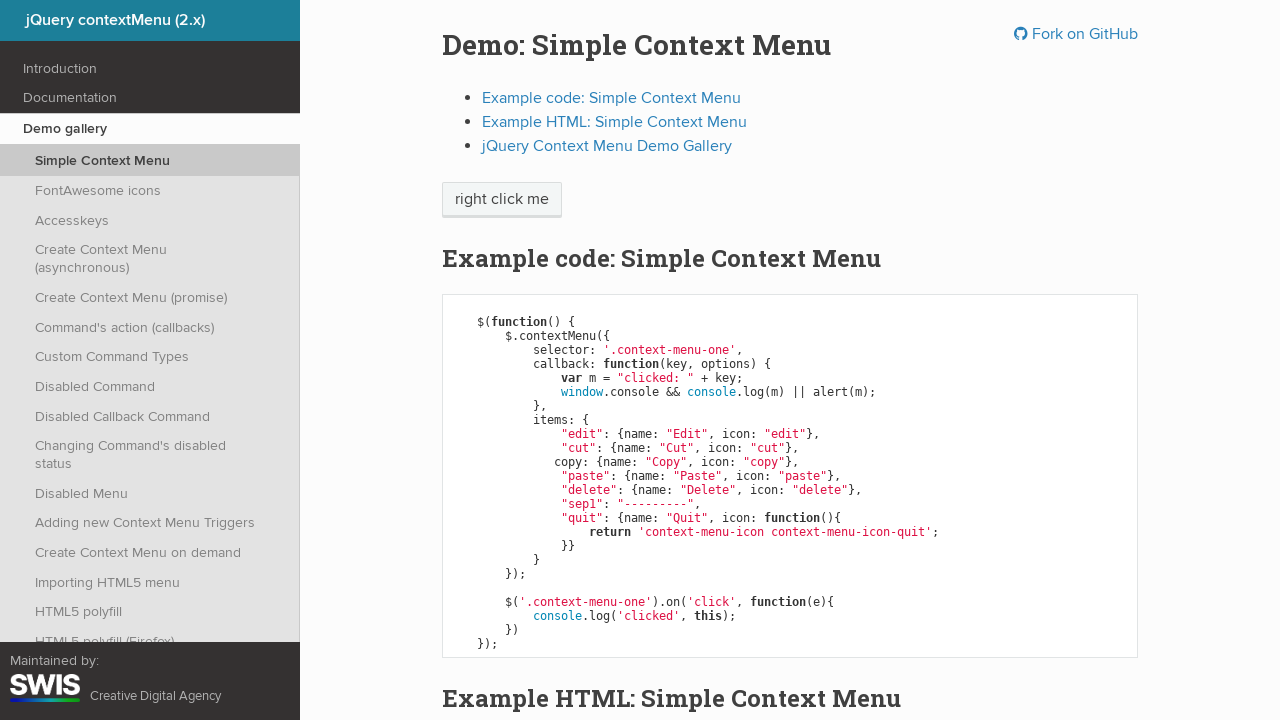

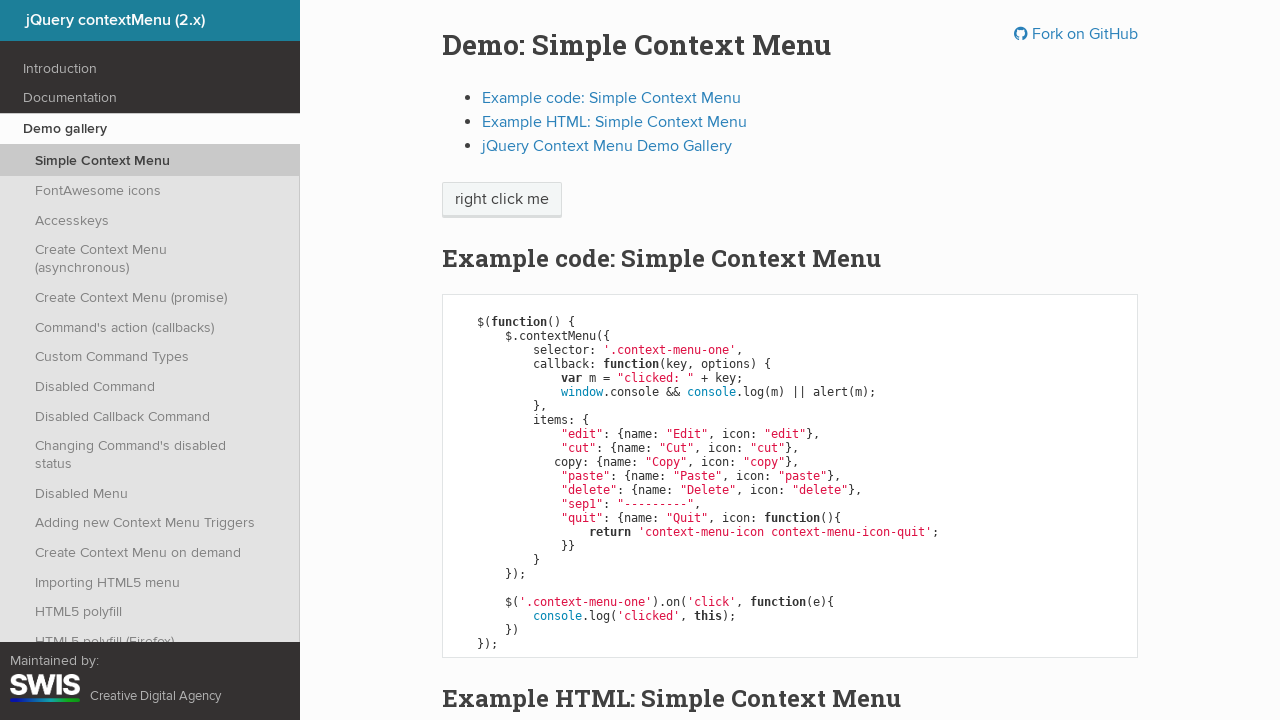